Tests an e-commerce flow by searching for products, adding items to cart, proceeding to checkout, selecting country, and placing an order

Starting URL: https://rahulshettyacademy.com/seleniumPractise/#/

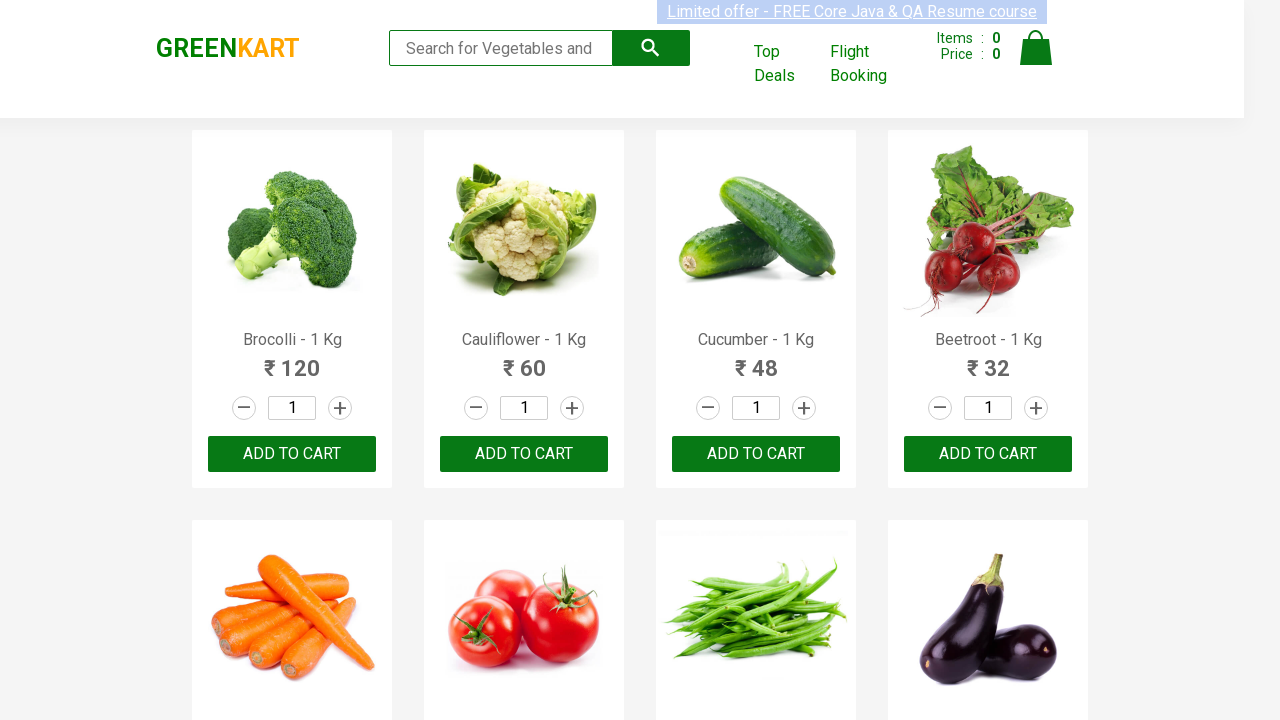

Filled search field with 'ca' to find products on .search-keyword
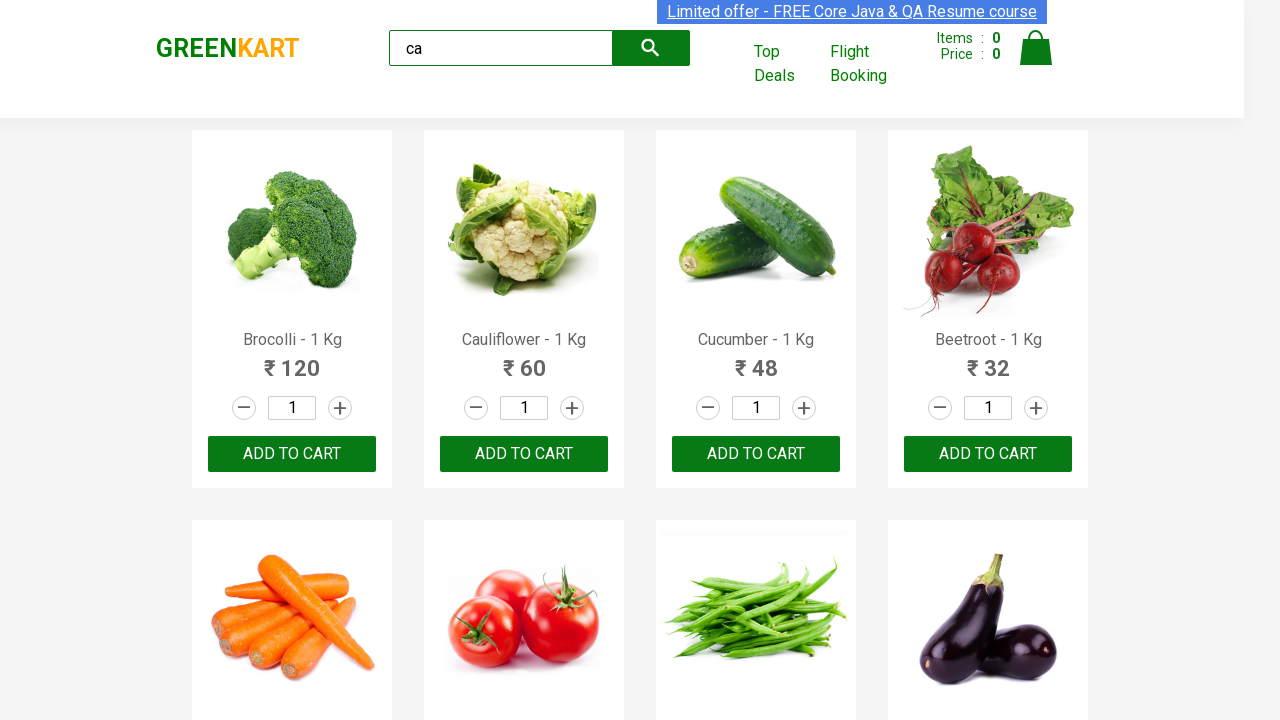

Waited 2 seconds for products to load
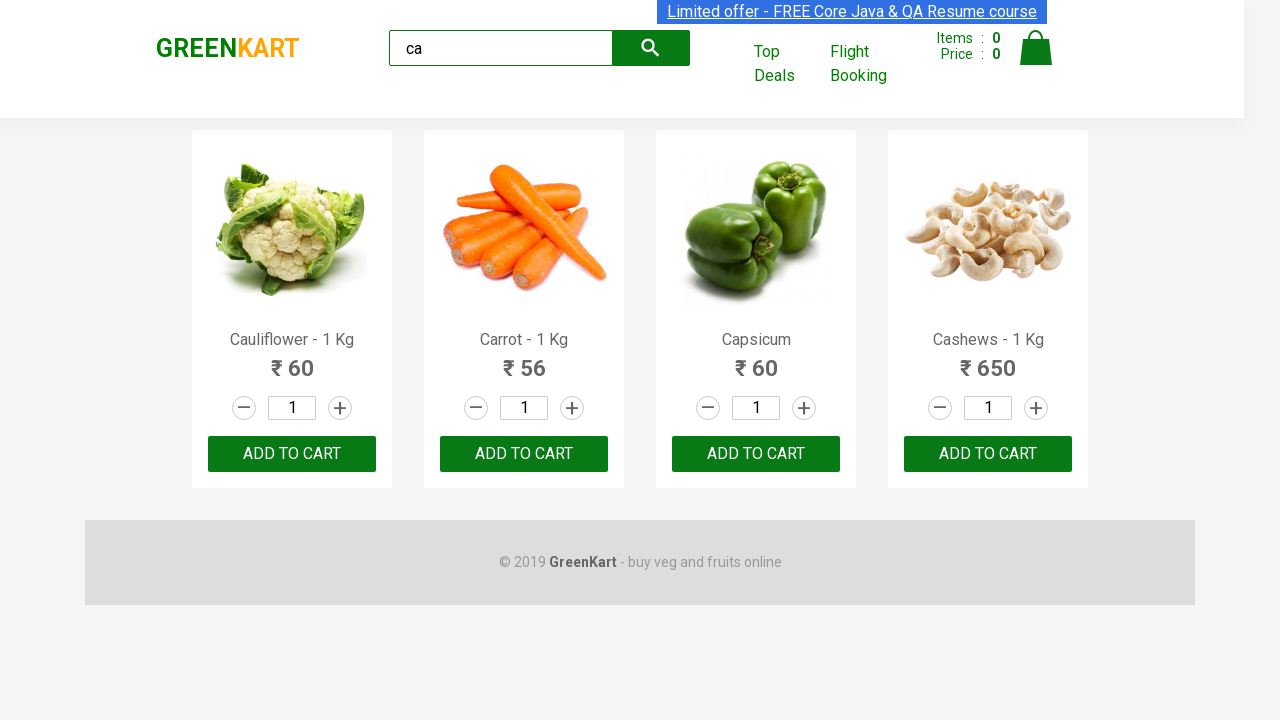

Clicked ADD TO CART on the second product at (524, 454) on .products .product >> nth=1 >> text=ADD TO CART
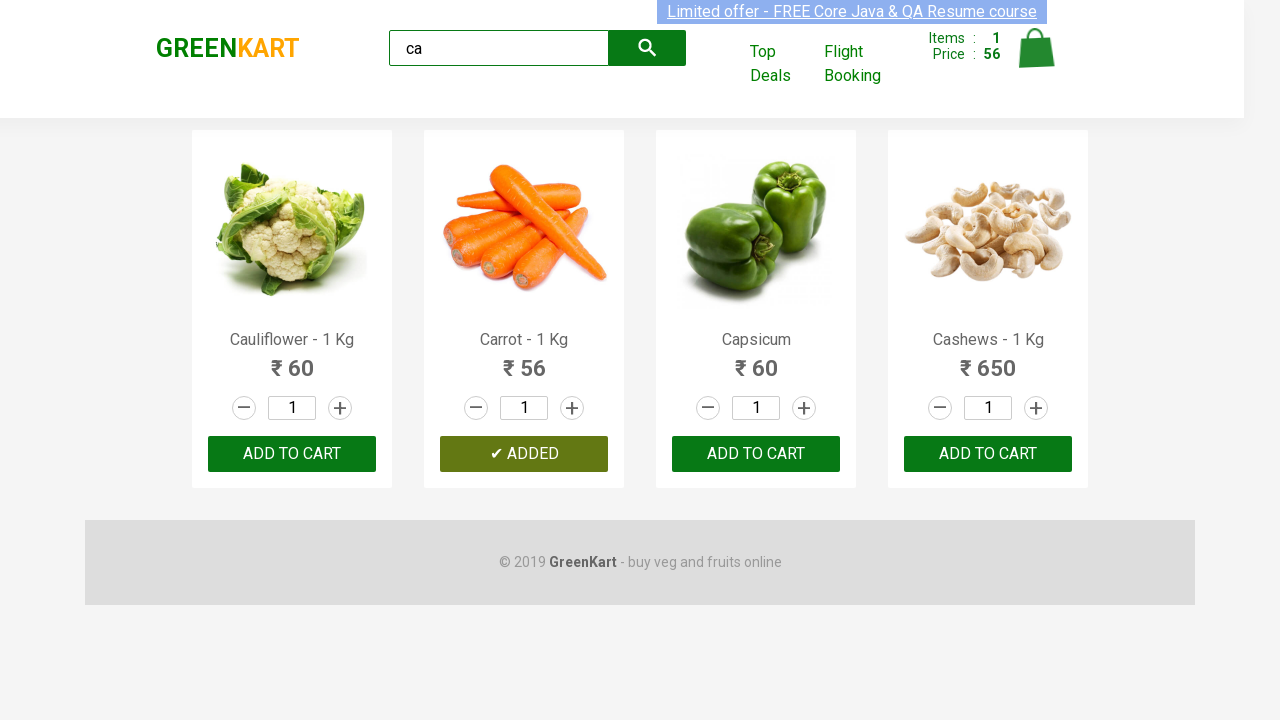

Found and clicked ADD TO CART for Capsicum product at (756, 454) on .products .product >> nth=2 >> button
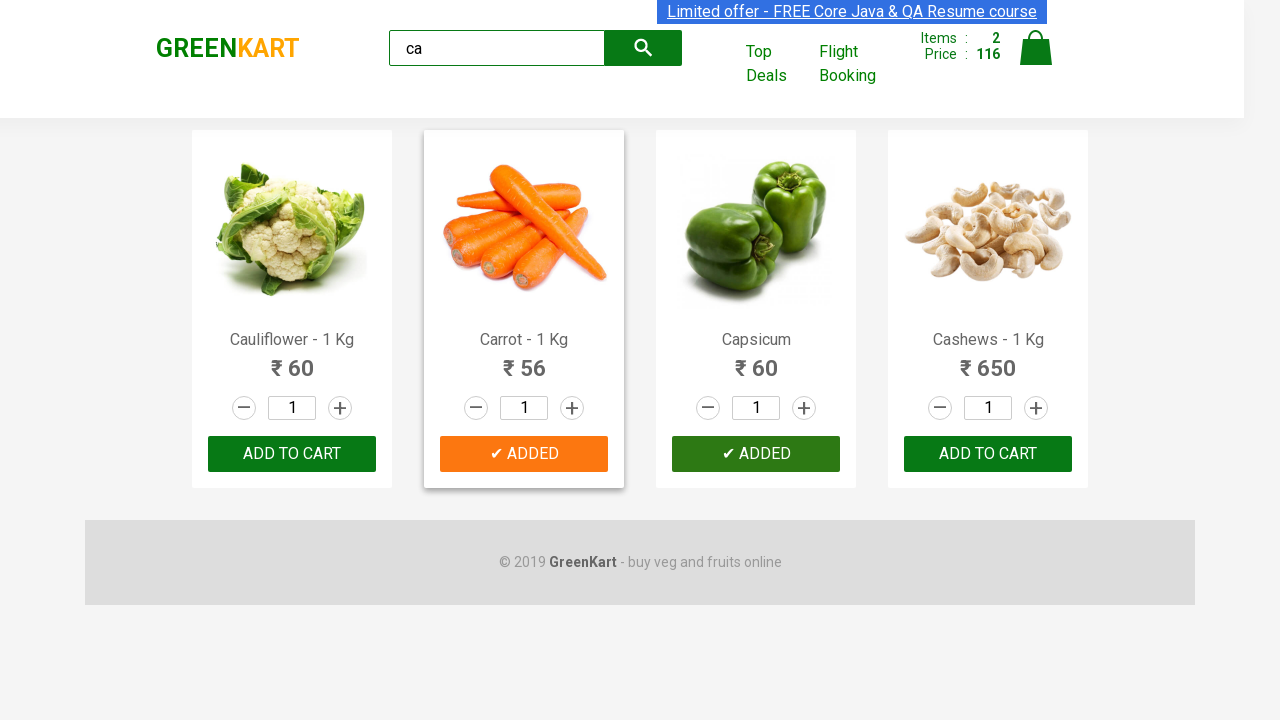

Clicked cart icon to view cart at (1036, 48) on .cart-icon > img
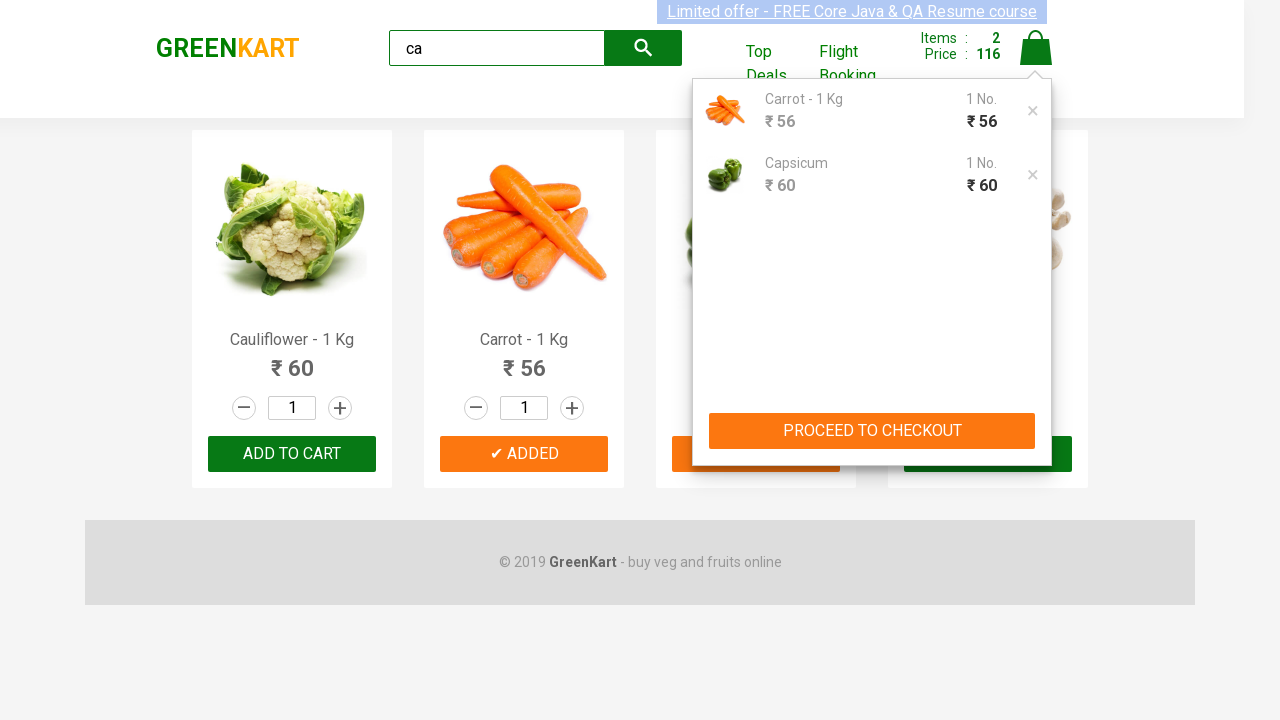

Clicked PROCEED TO CHECKOUT button at (872, 431) on text=PROCEED TO CHECKOUT
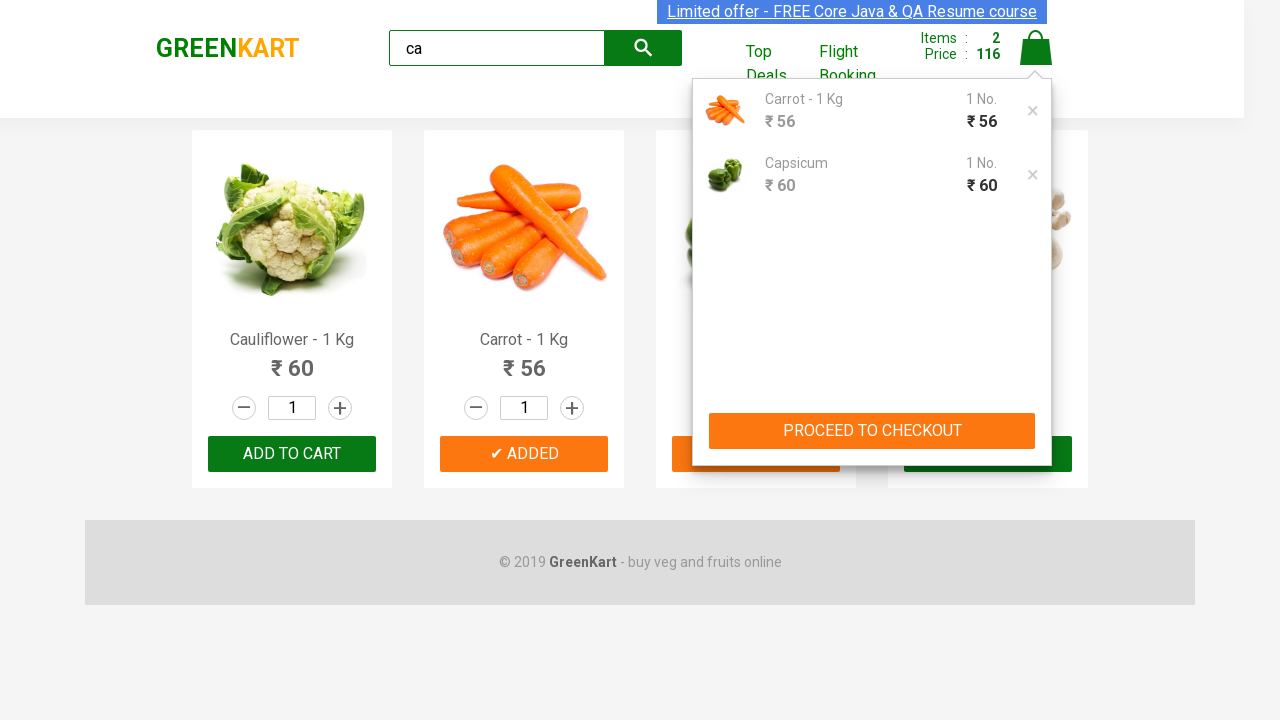

Clicked Place Order button at (1036, 491) on text=Place Order
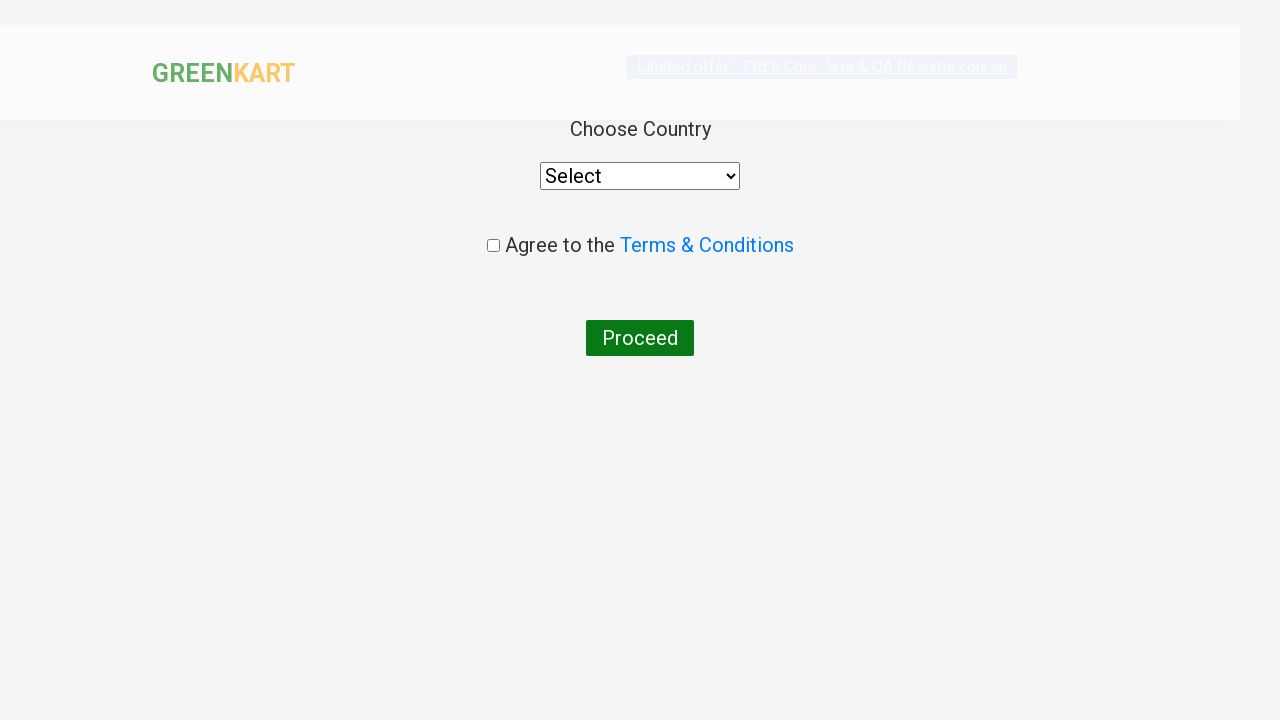

Selected India from country dropdown on select
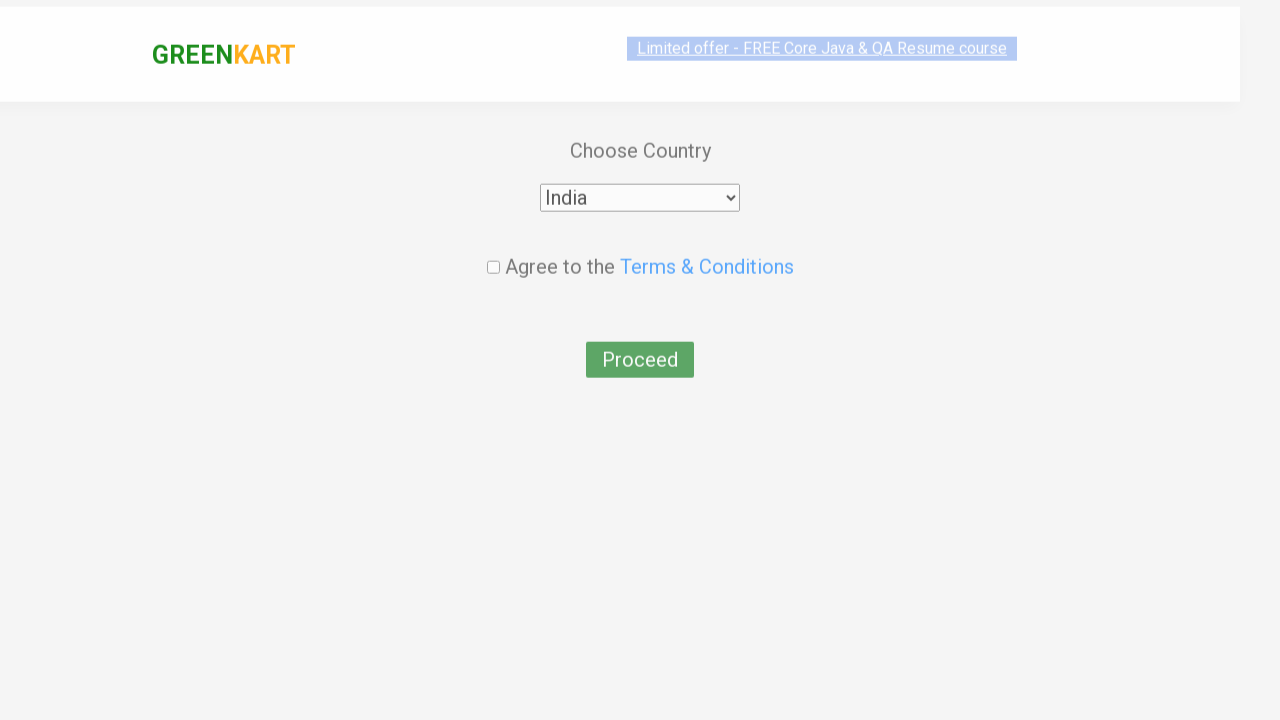

Checked the agreement checkbox at (493, 246) on .chkAgree
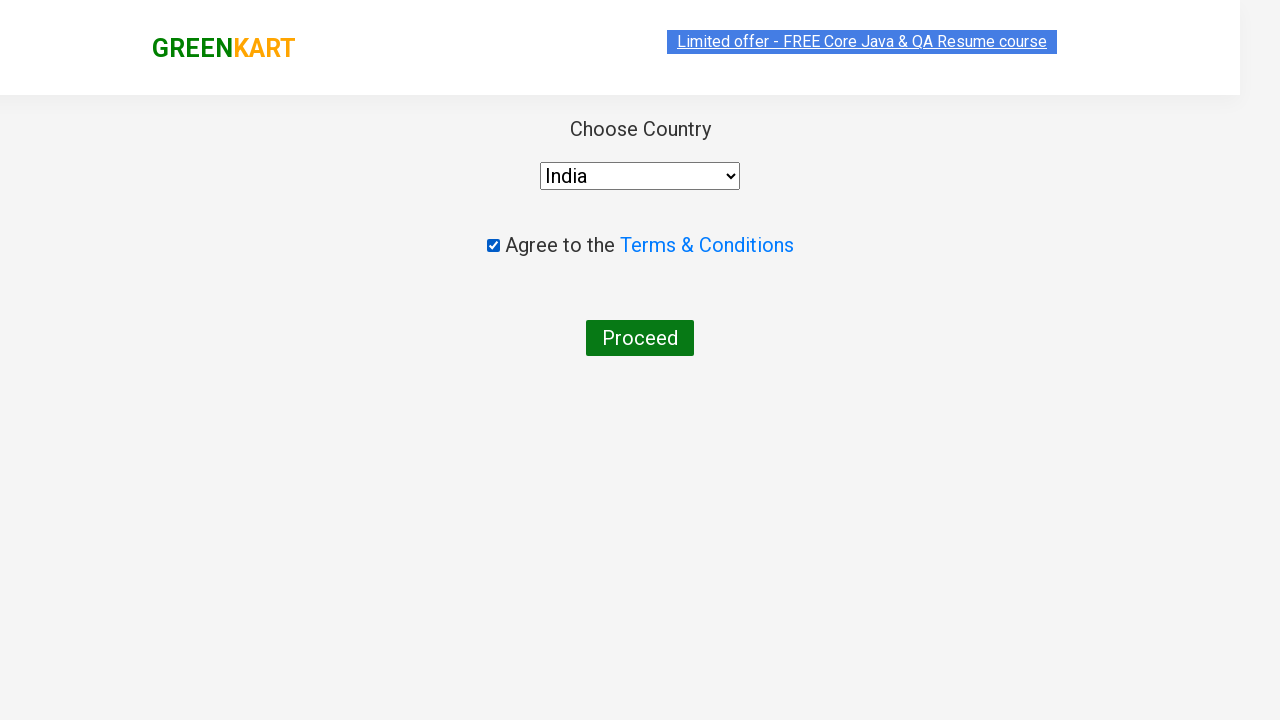

Clicked final button to complete the order at (640, 338) on button
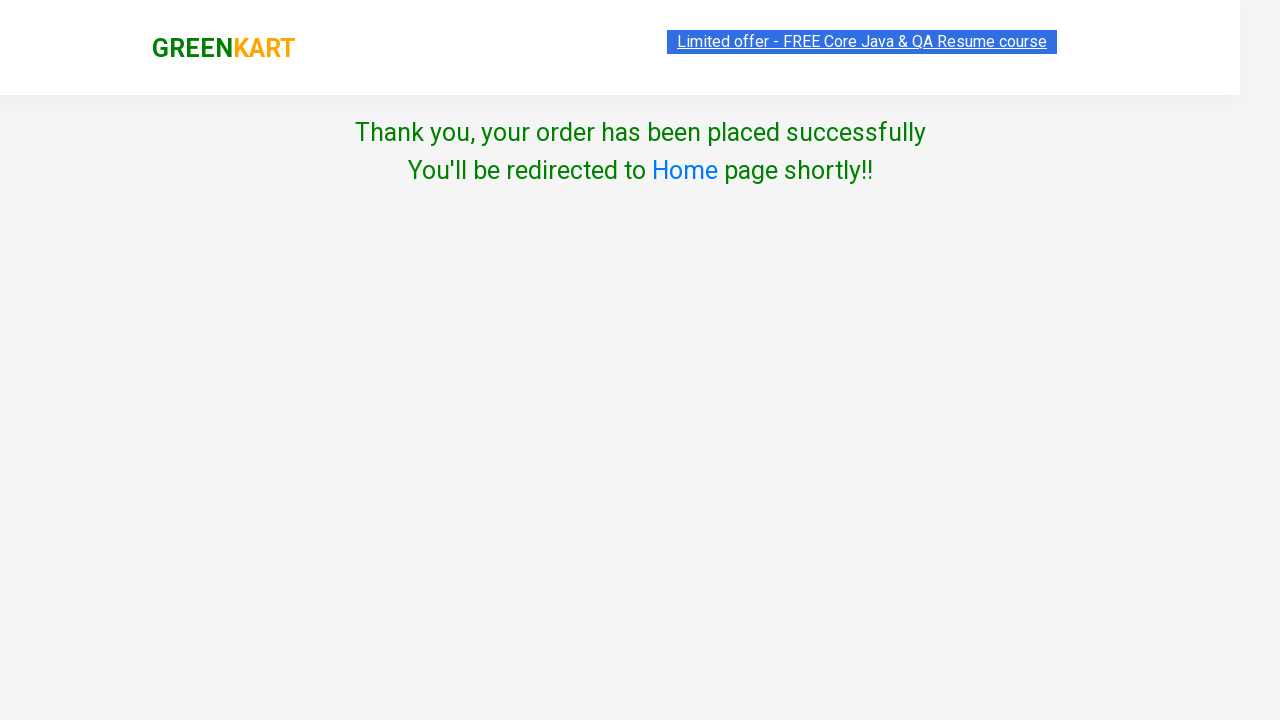

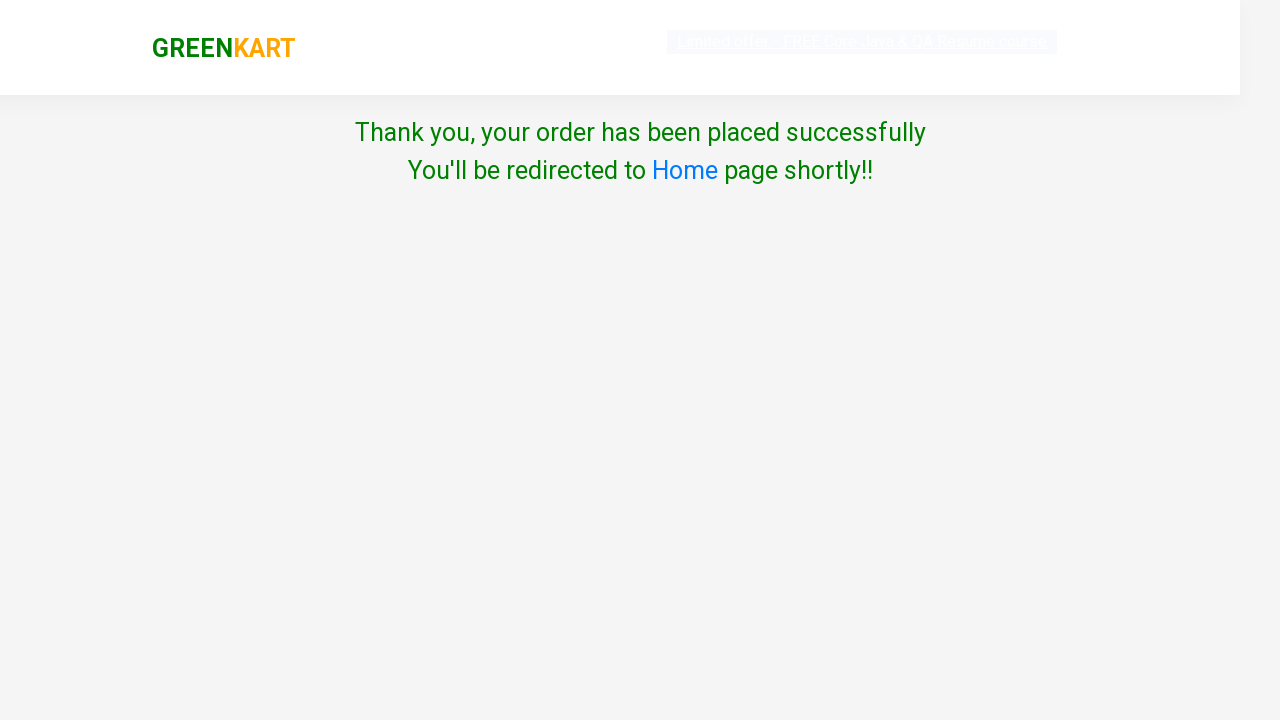